Tests JavaScript confirm dialog dismissal by clicking the second button, dismissing the alert, and verifying the result message does not contain "successfuly"

Starting URL: https://the-internet.herokuapp.com/javascript_alerts

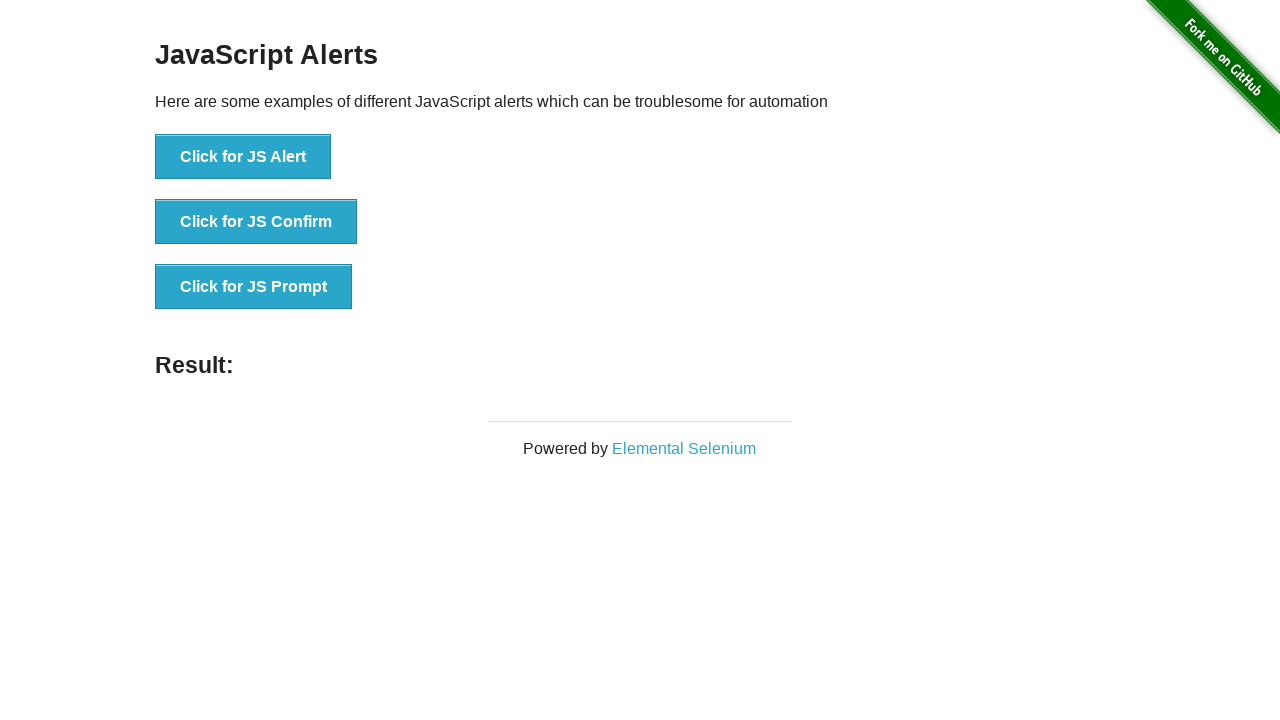

Set up dialog handler to dismiss the confirm dialog
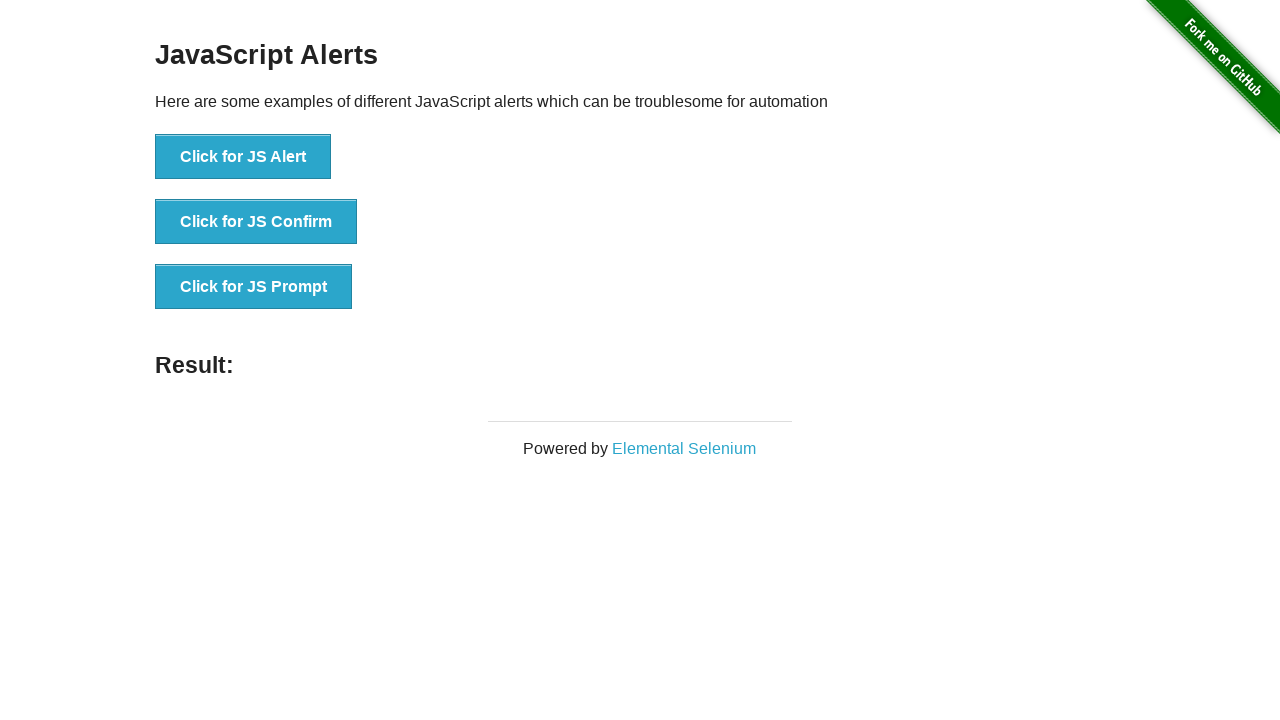

Clicked the JS Confirm button to trigger the dialog at (256, 222) on button[onclick='jsConfirm()']
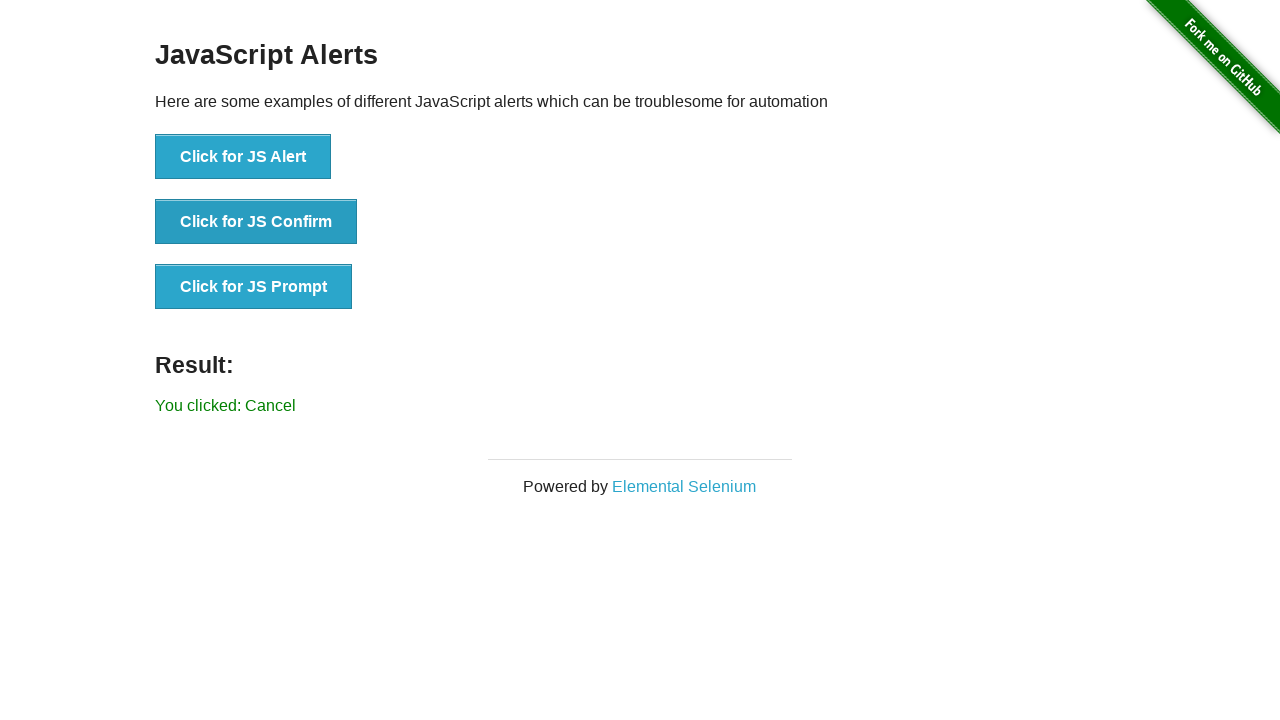

Result message element loaded
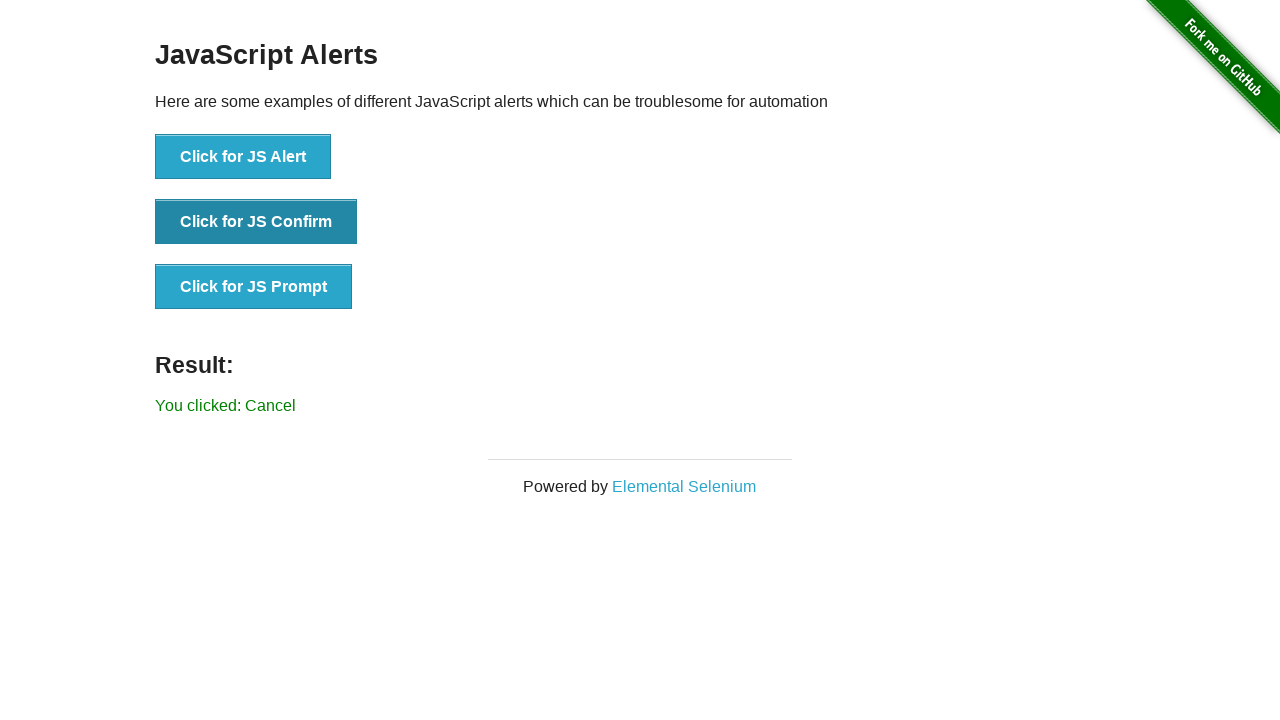

Retrieved result text: You clicked: Cancel
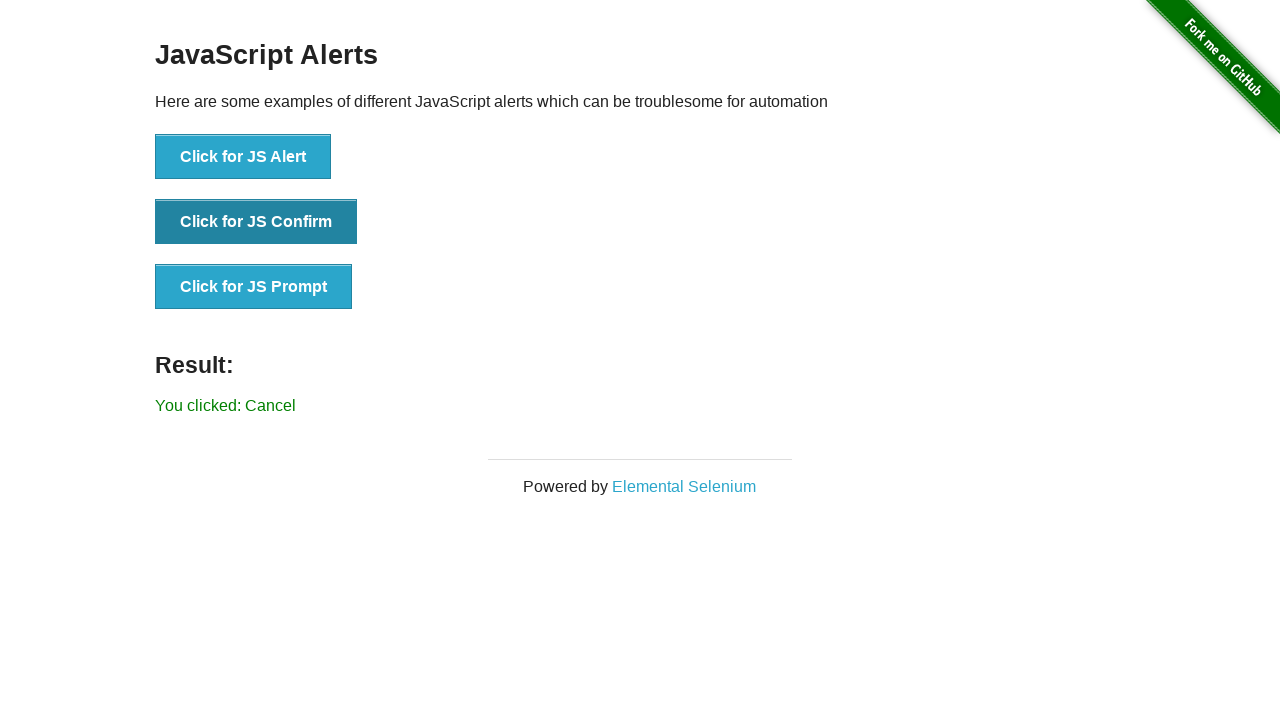

Verified result message does not contain 'successfuly'
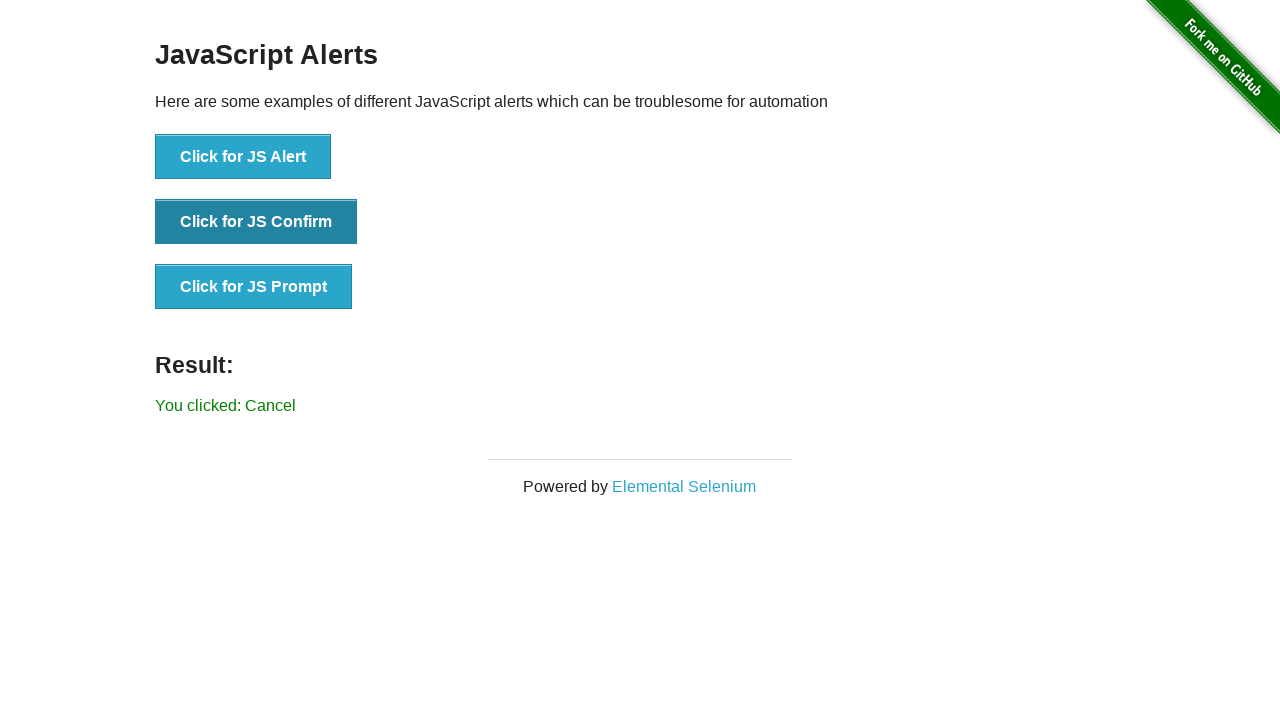

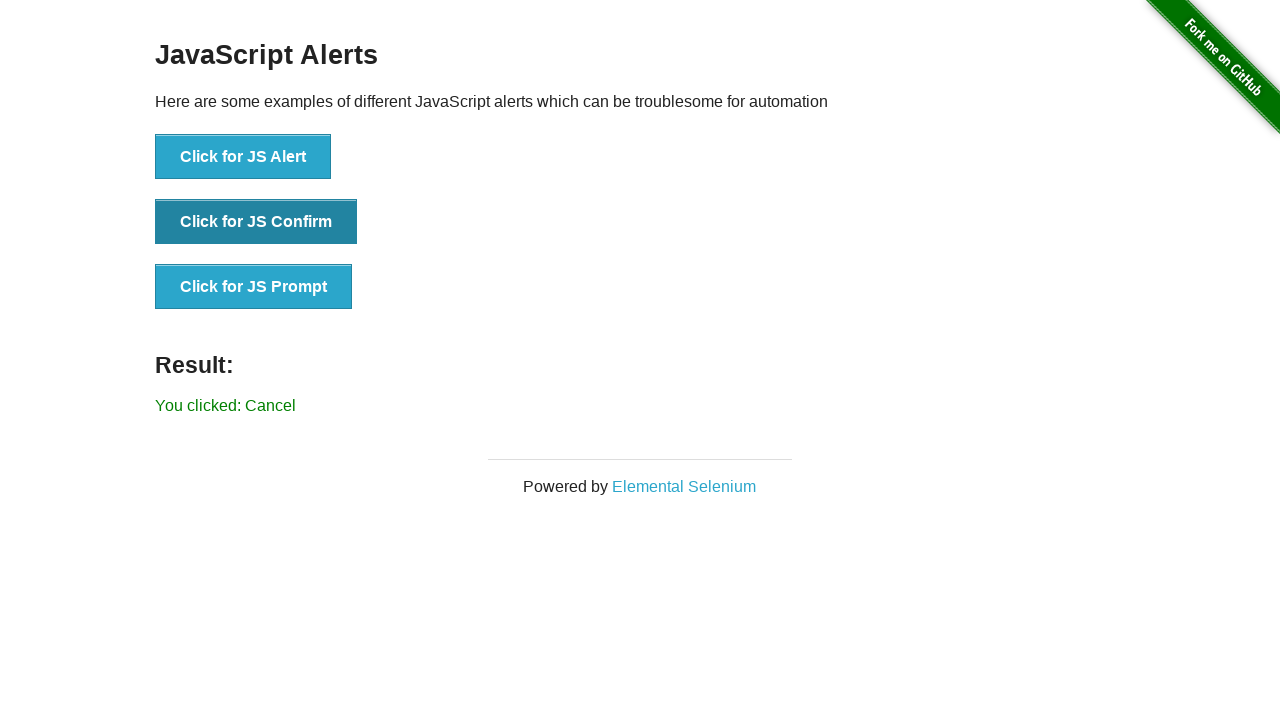